Tests simple alert by clicking button, accepting alert, and typing the alert text into a field

Starting URL: https://wcaquino.me/selenium/componentes.html

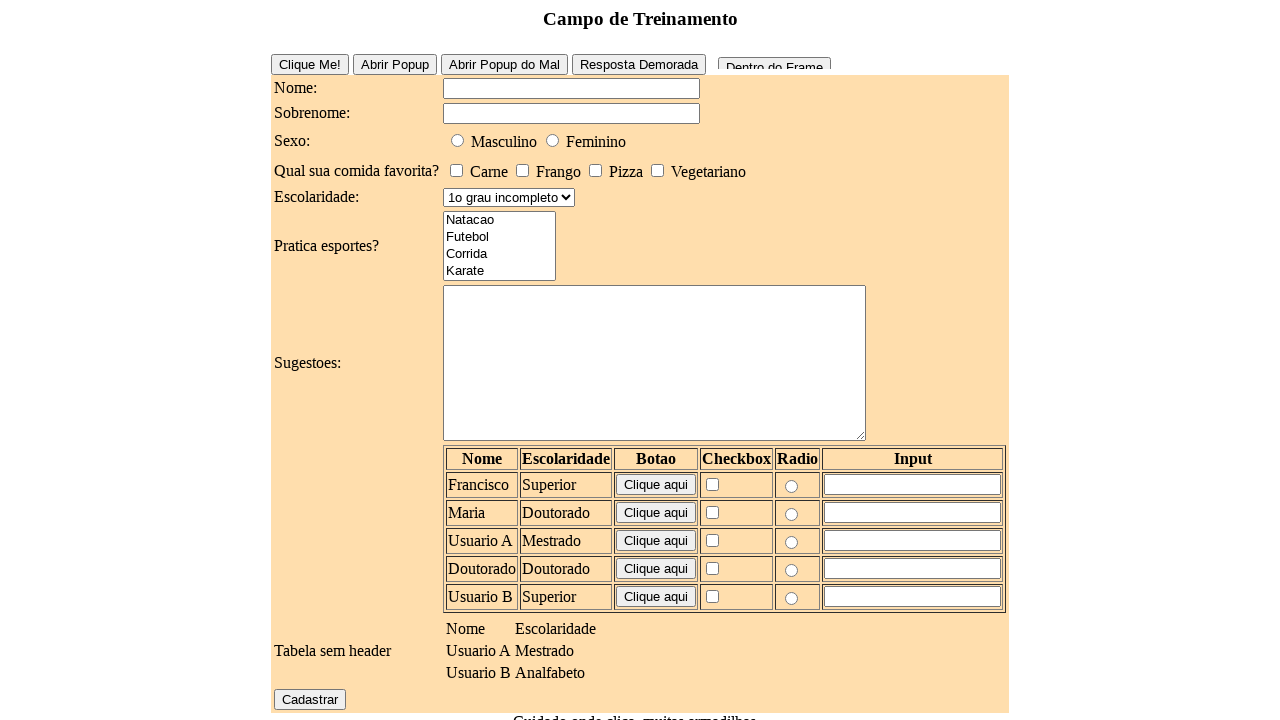

Set up dialog handler to capture and accept alerts
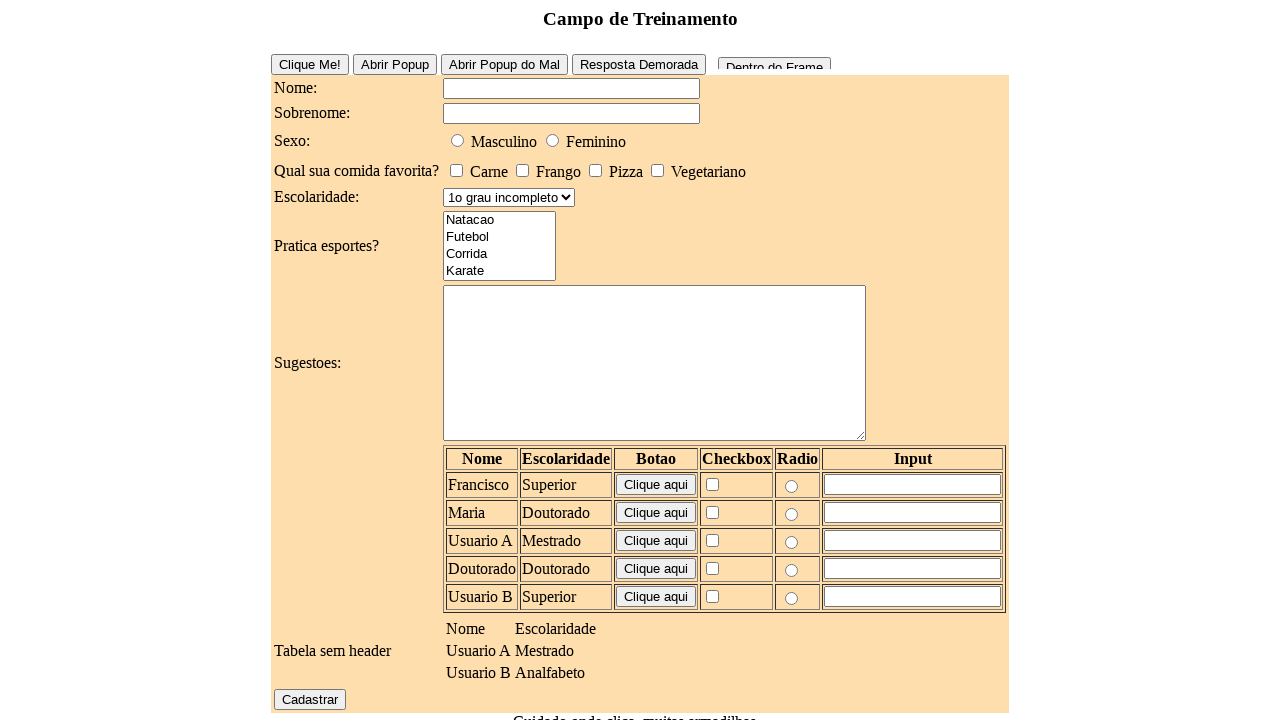

Clicked alert button to trigger simple alert at (576, 641) on #alert
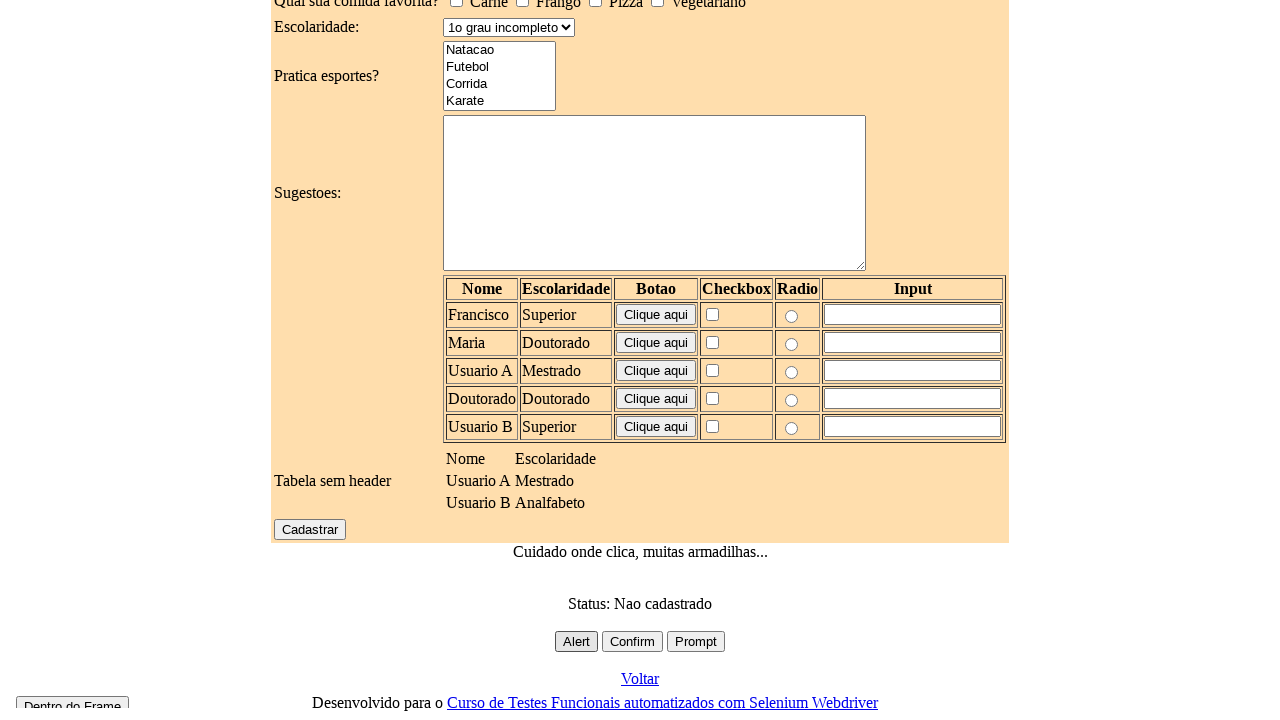

Waited 500ms for alert to be processed
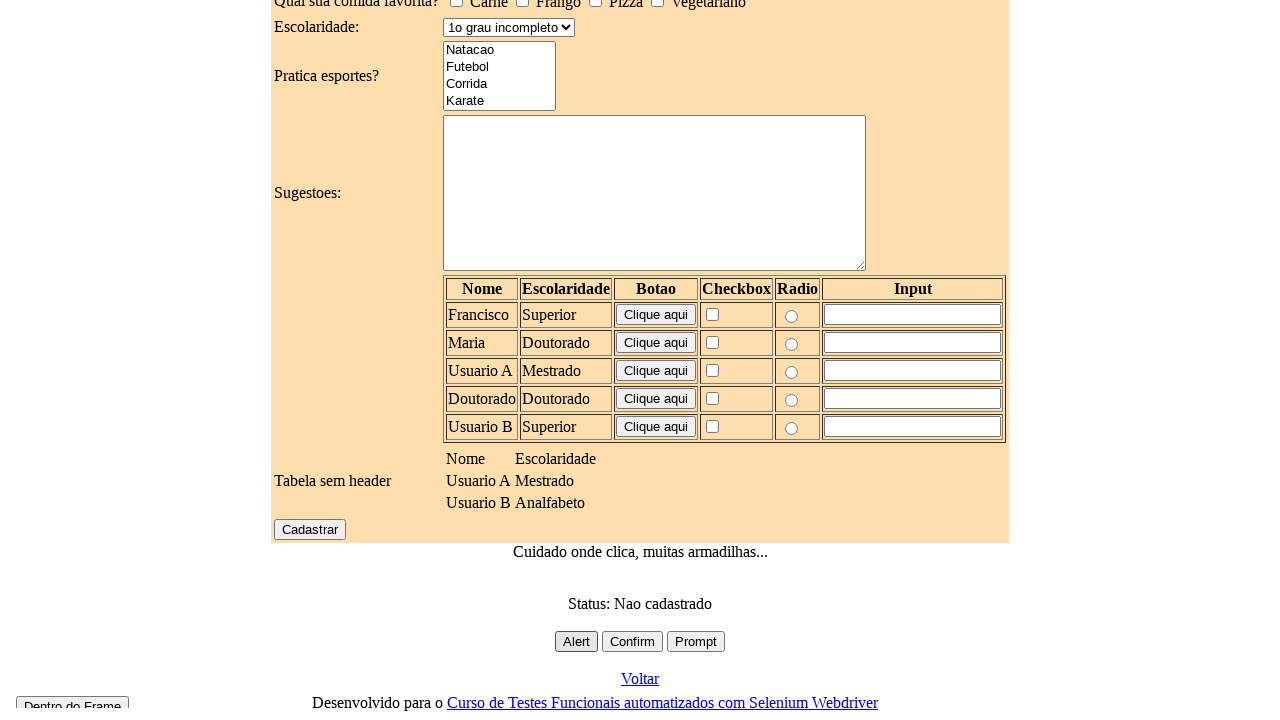

Filled name field with alert text: 'Alert Simples' on #elementosForm\:nome
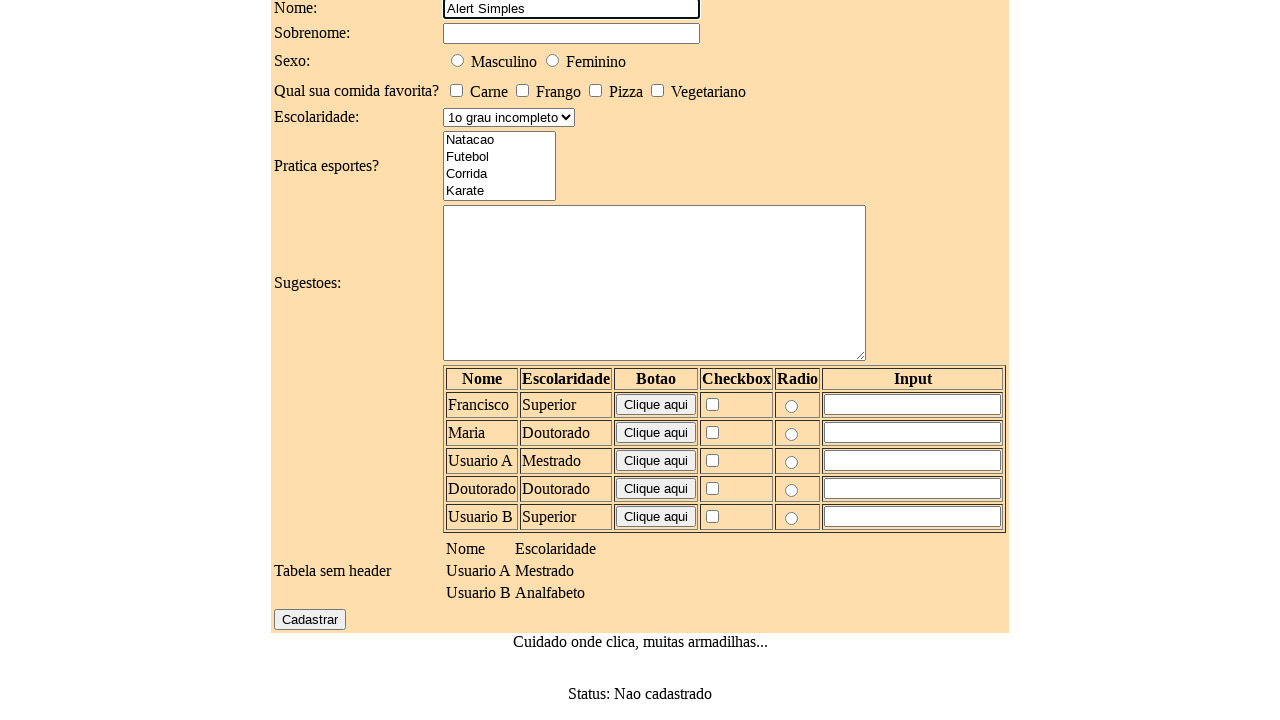

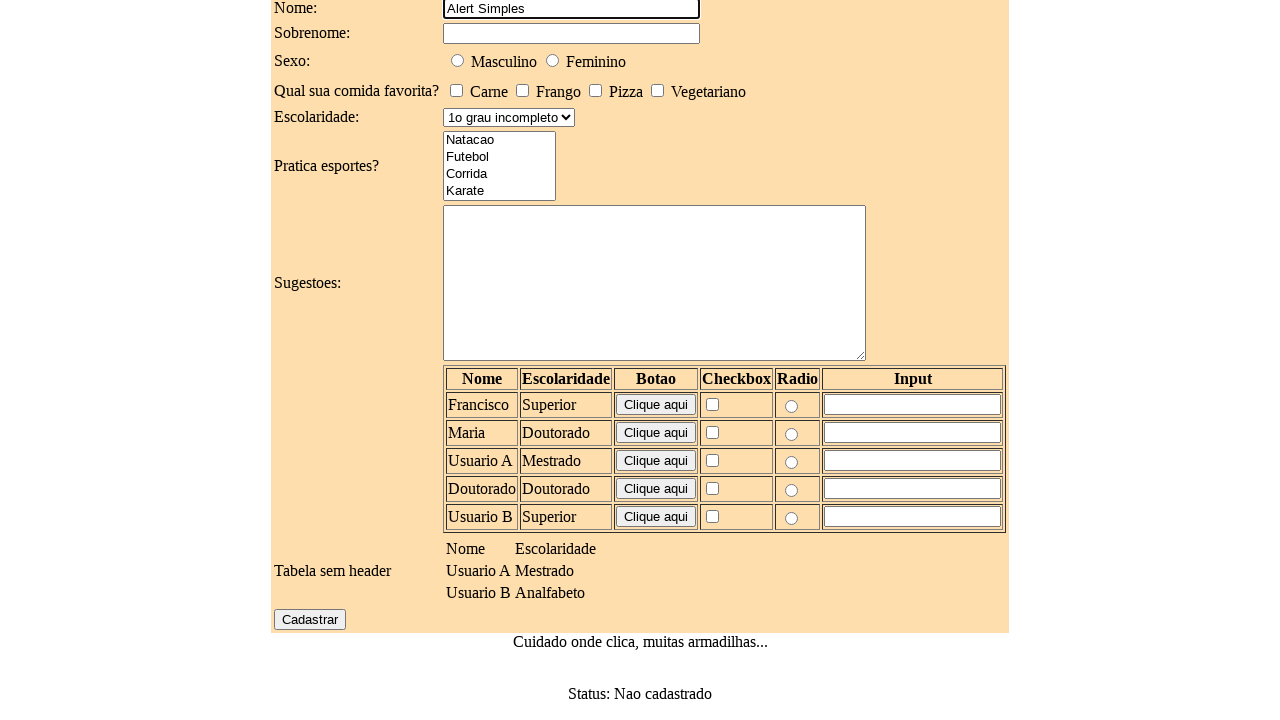